Searches for and opens the PV252 course on the Masaryk University information system using the search functionality

Starting URL: https://is.muni.cz/

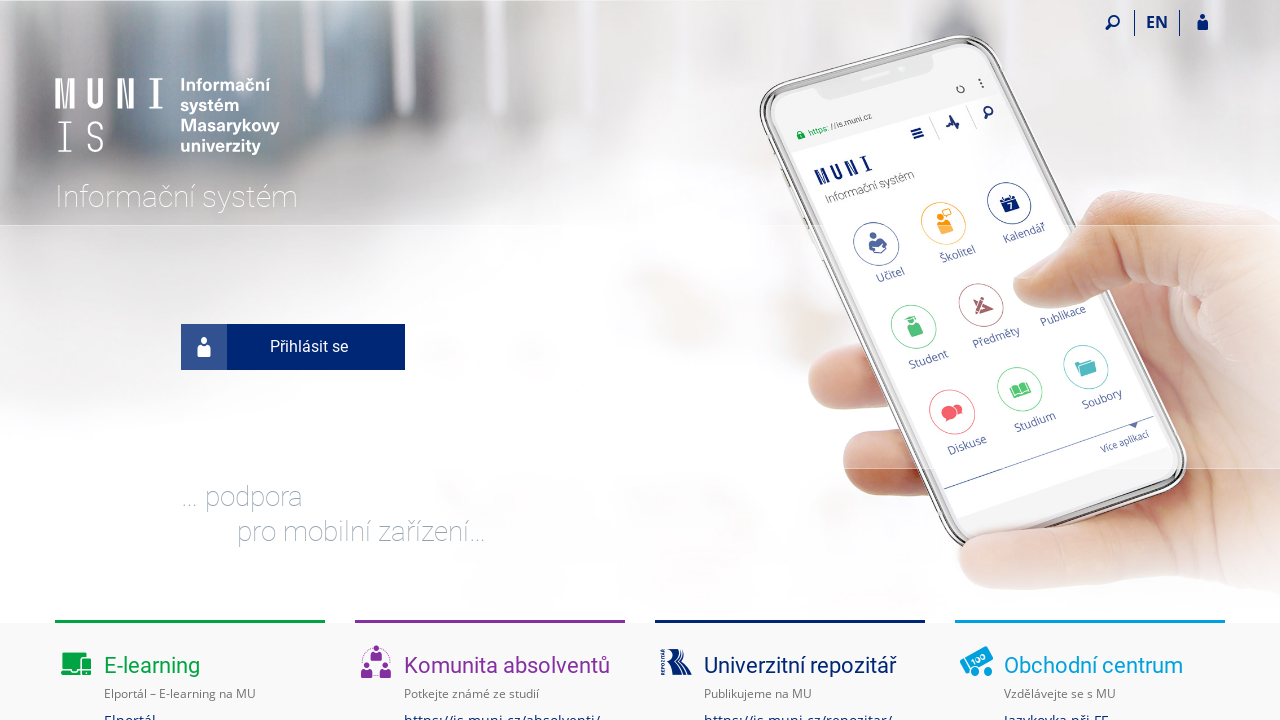

Search icon became visible
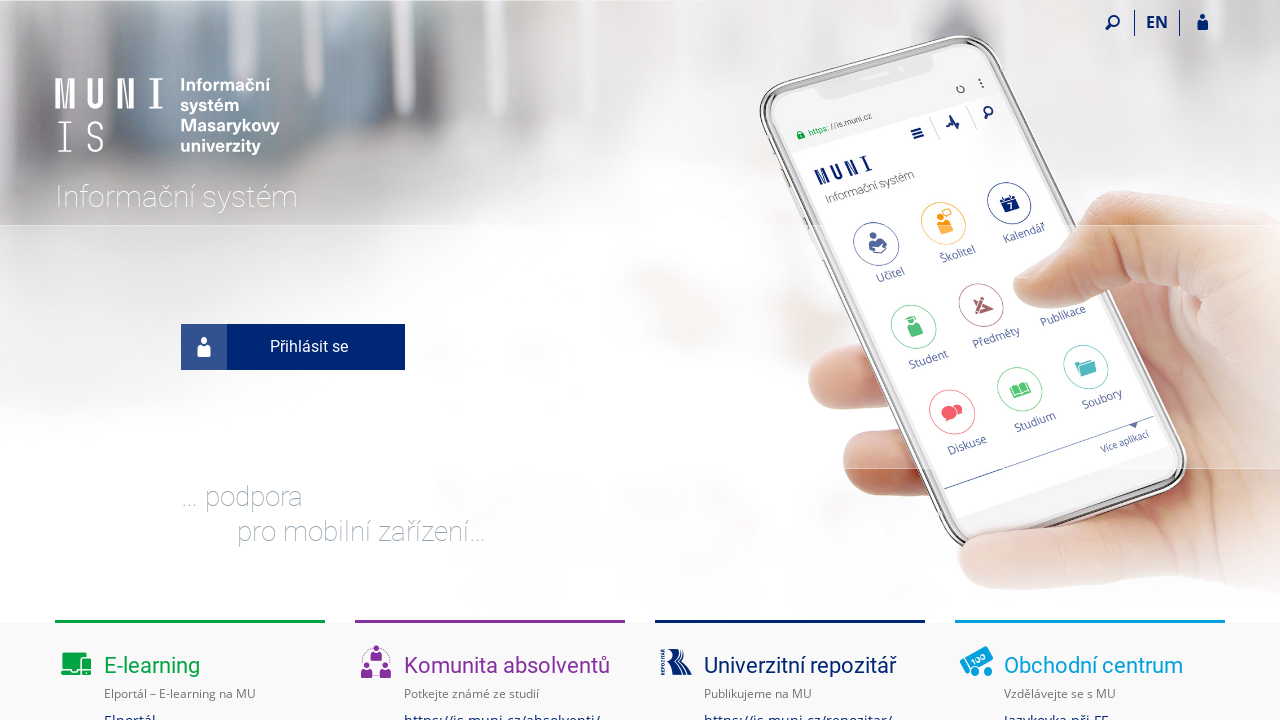

Clicked search icon at (1112, 21) on i.isi-lupa
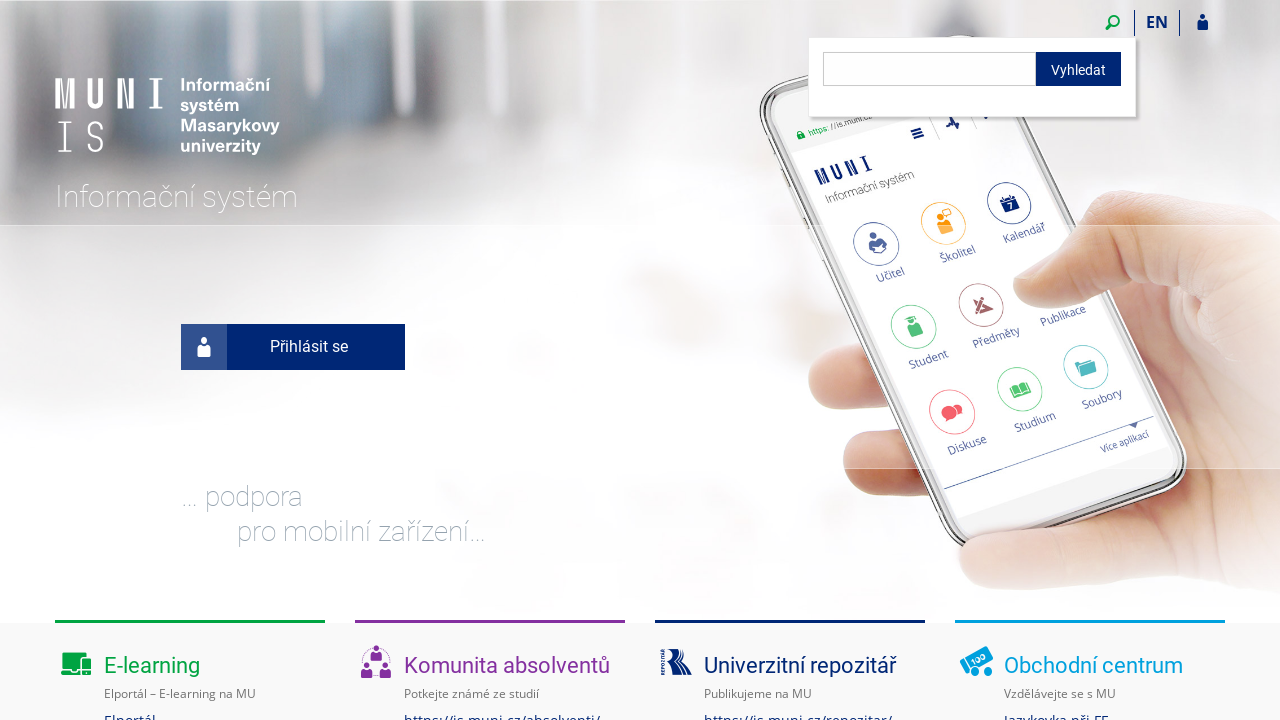

Search input field became visible
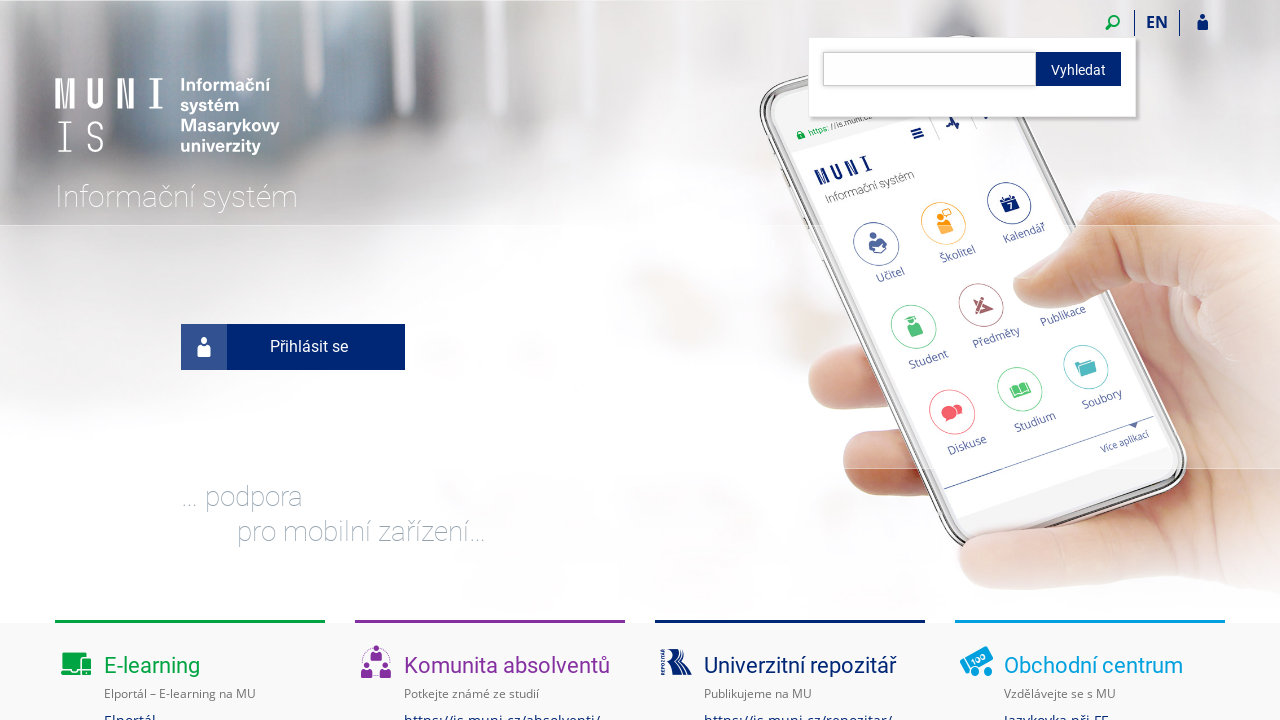

Filled search input with 'PV252' course code on input.input-group-field.input_text
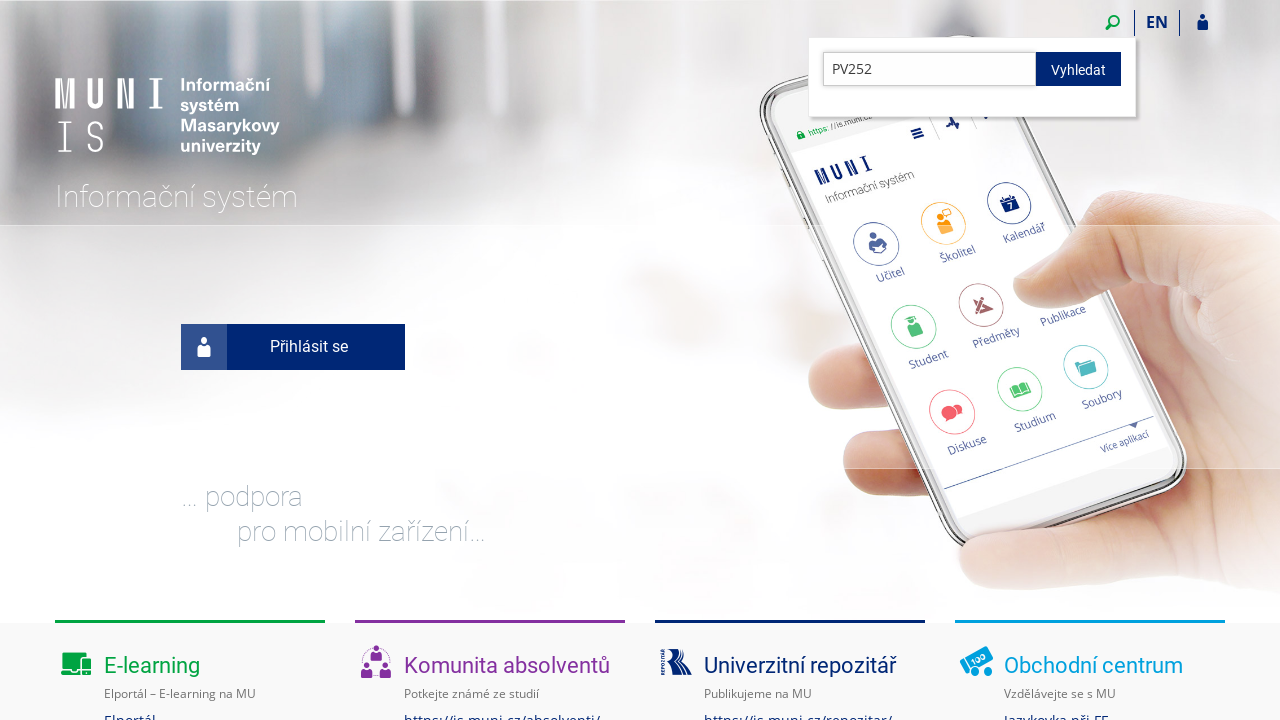

Pressed Enter to search for PV252 on input.input-group-field.input_text
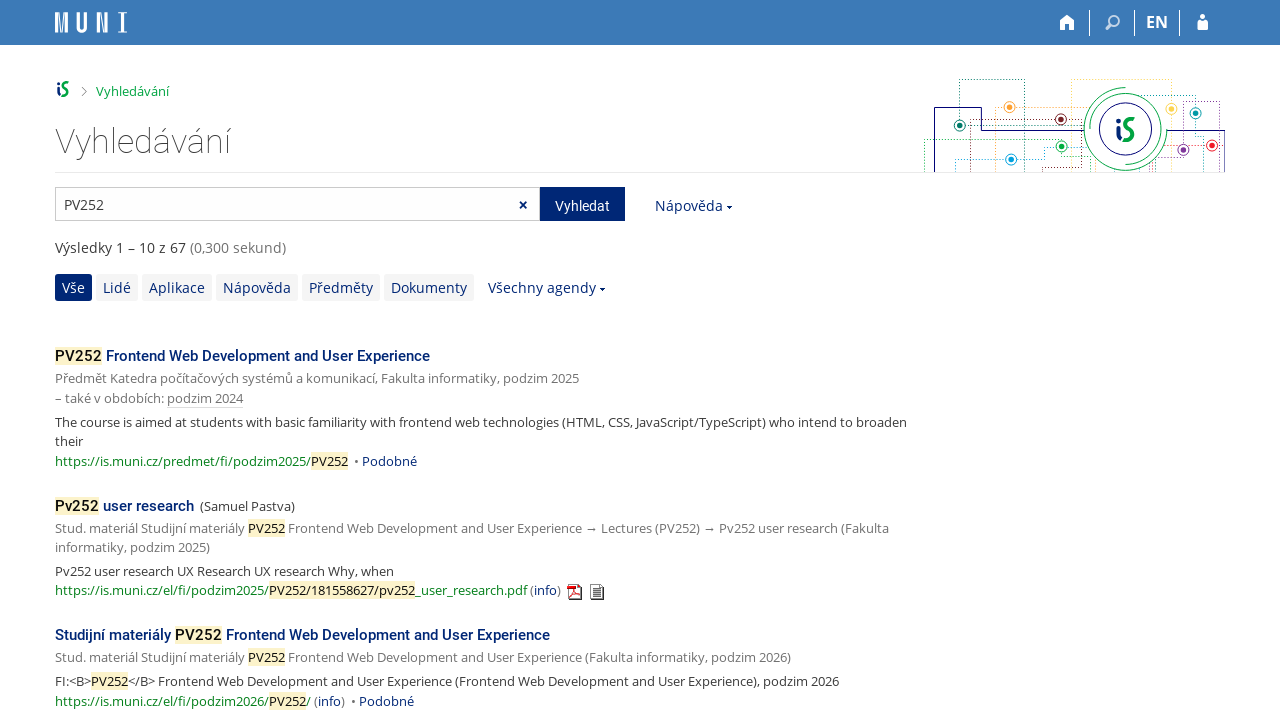

Course link in search results became visible
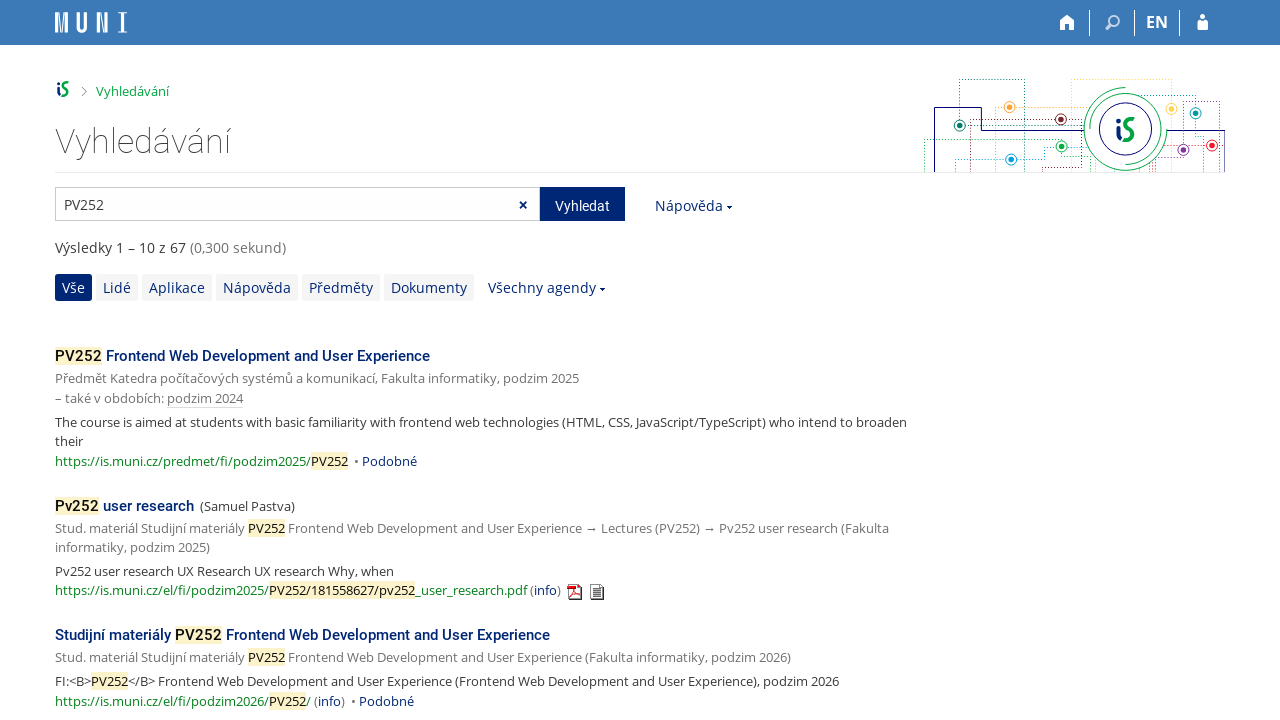

Clicked on PV252 course link to open course page at (205, 398) on a[href="/predmet/fi/podzim2024/PV252"]
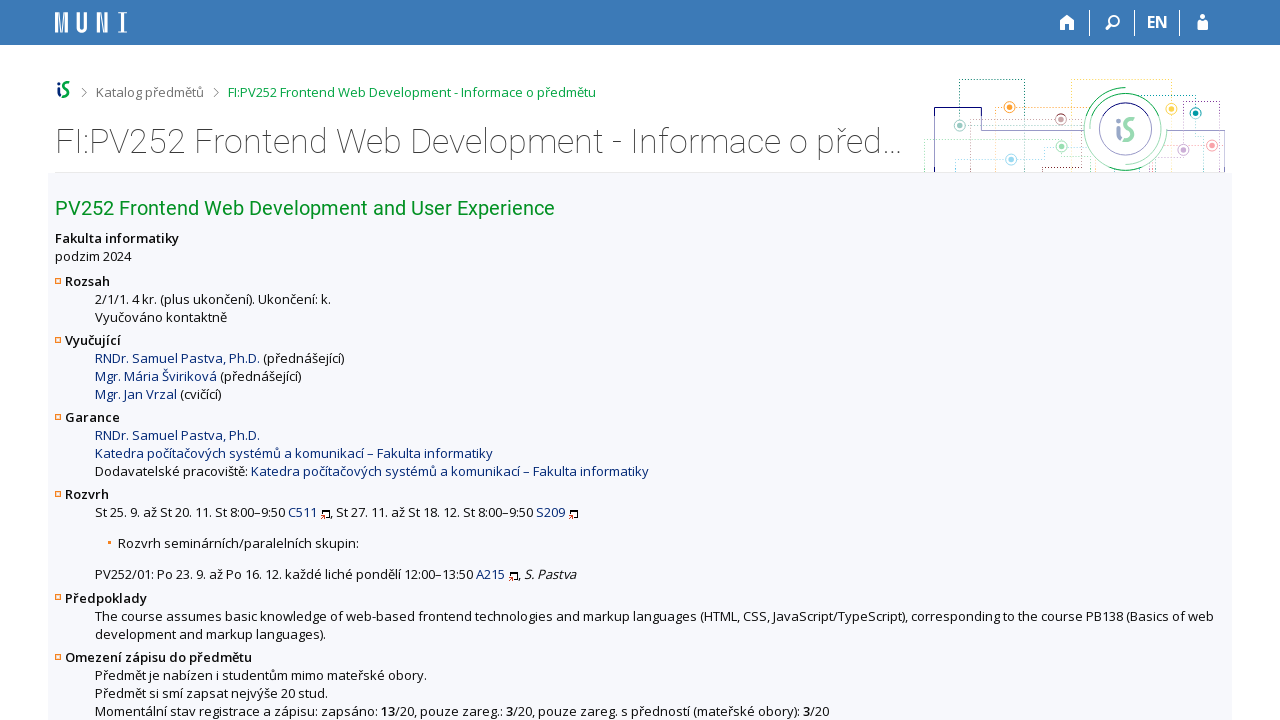

Course title 'PV252 Frontend Web Development and User Experience' became visible on course page
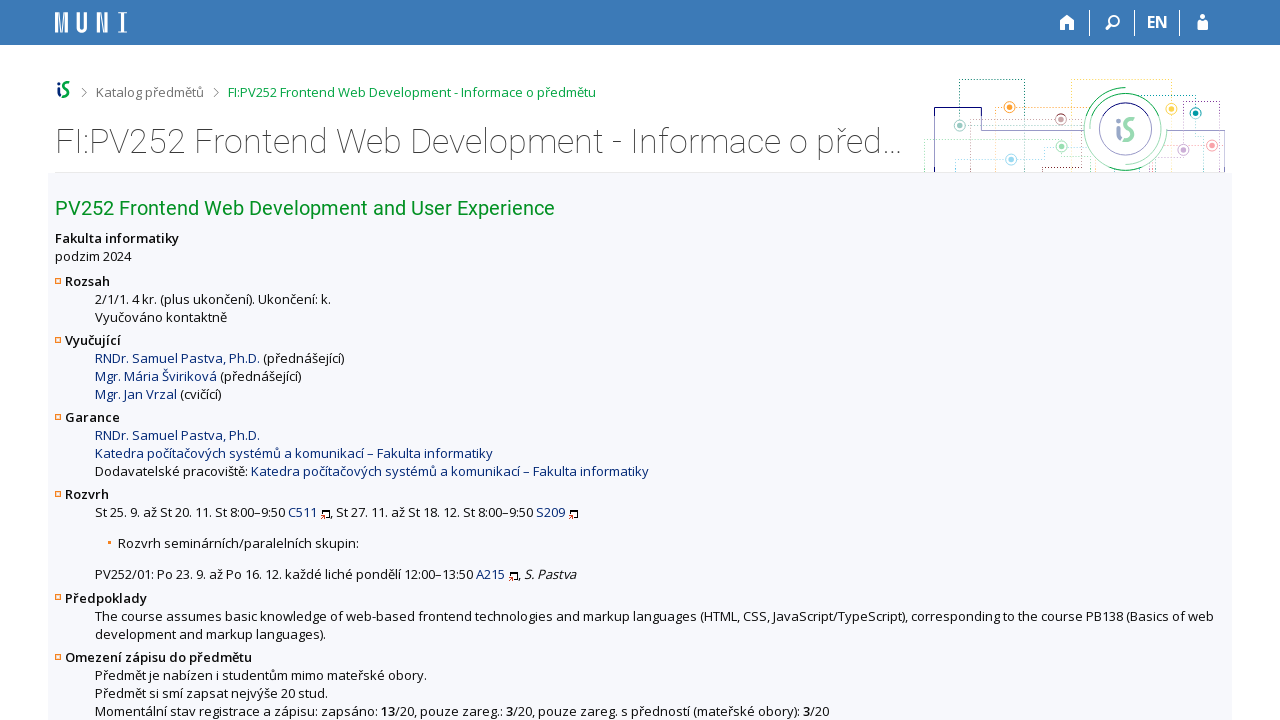

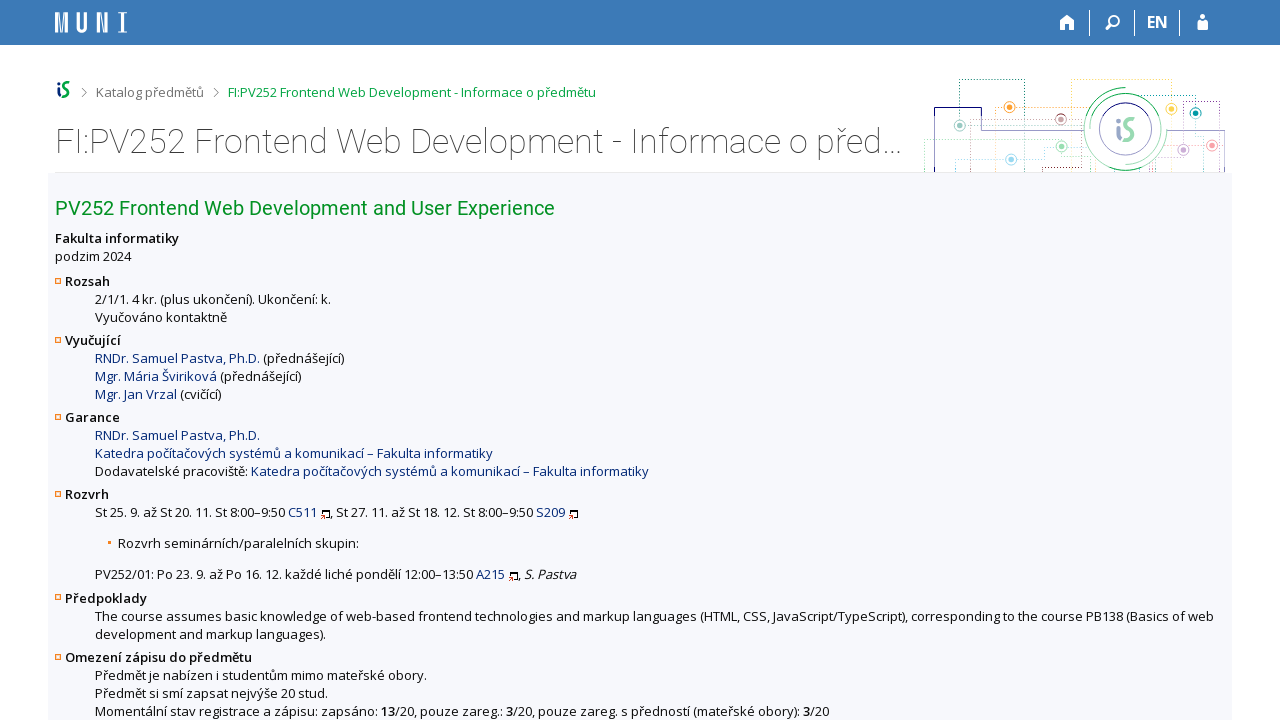